Navigates to a YouTube video and refreshes the page after waiting

Starting URL: https://www.youtube.com/watch?v=44s7YM_VzTQ

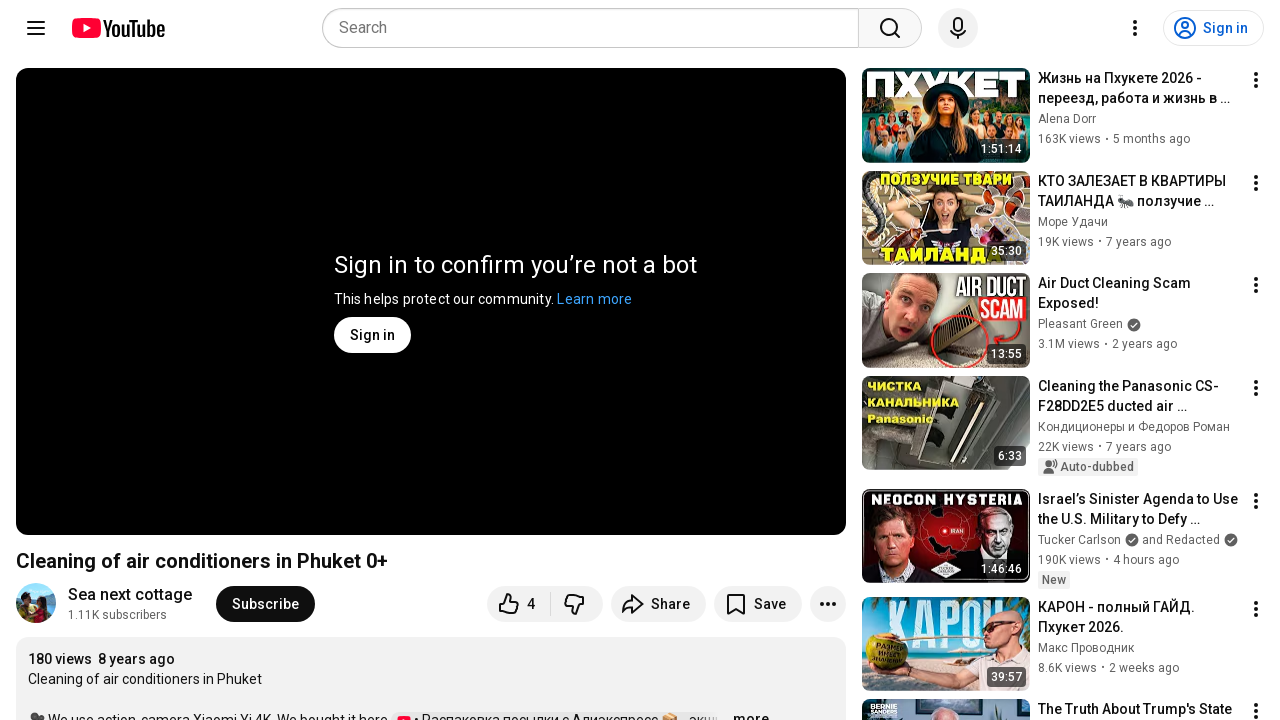

Navigated to YouTube video page
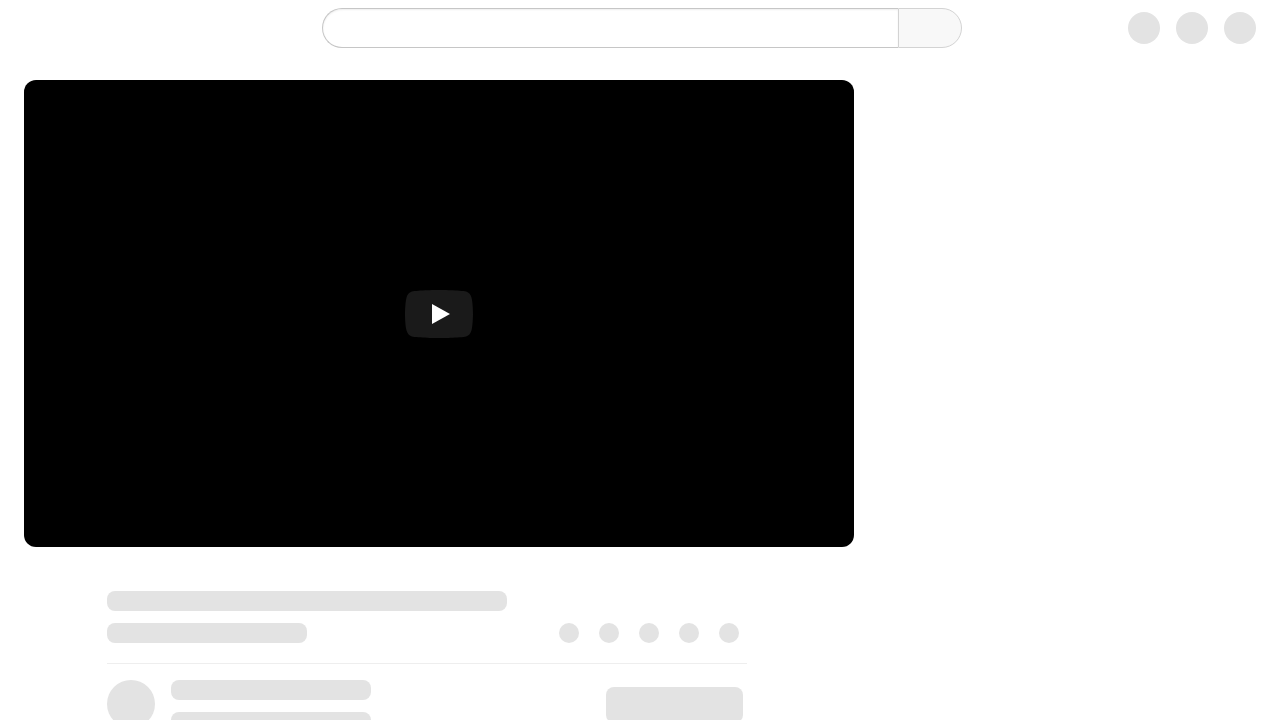

Waited 30 seconds for video to load and play
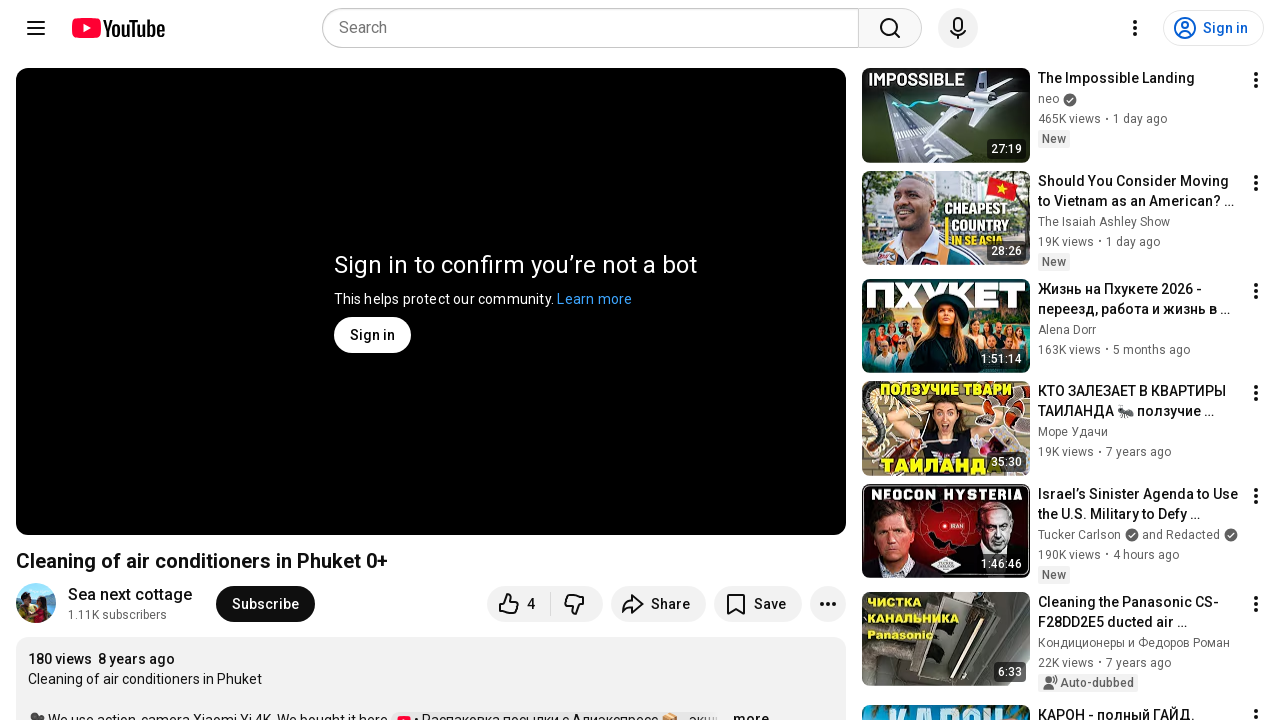

Refreshed the page
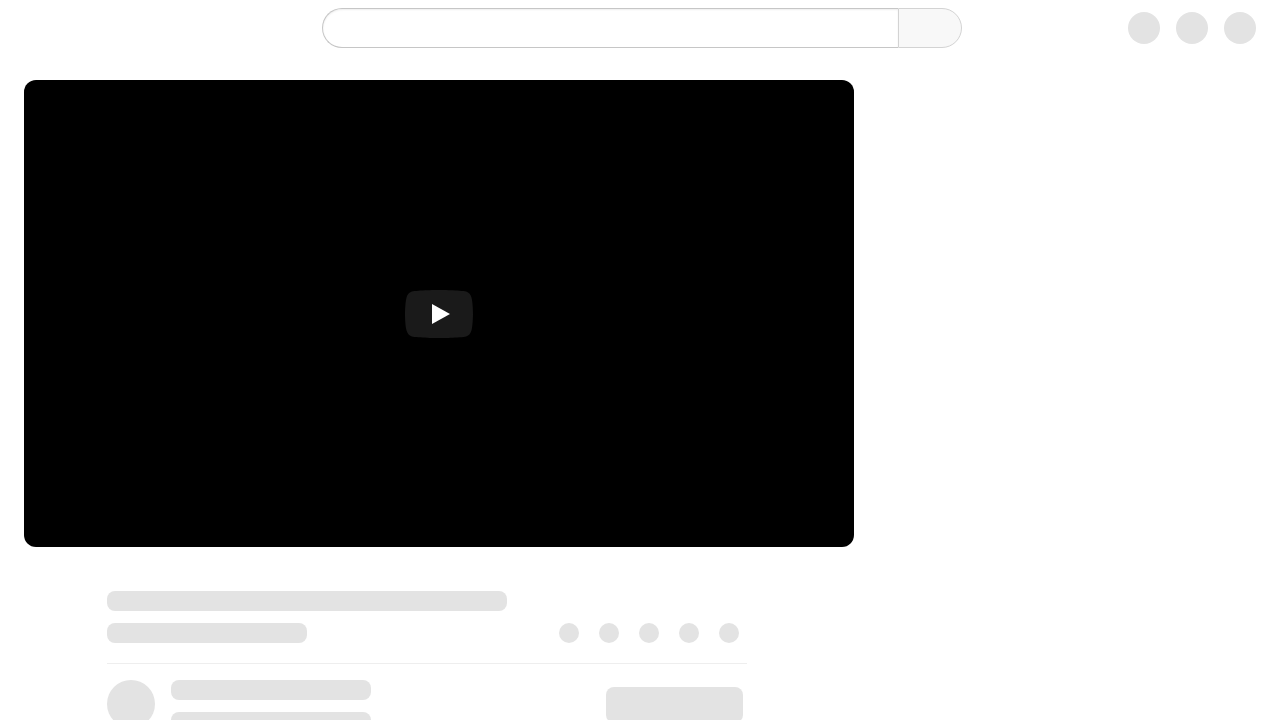

Waited 30 seconds after page refresh
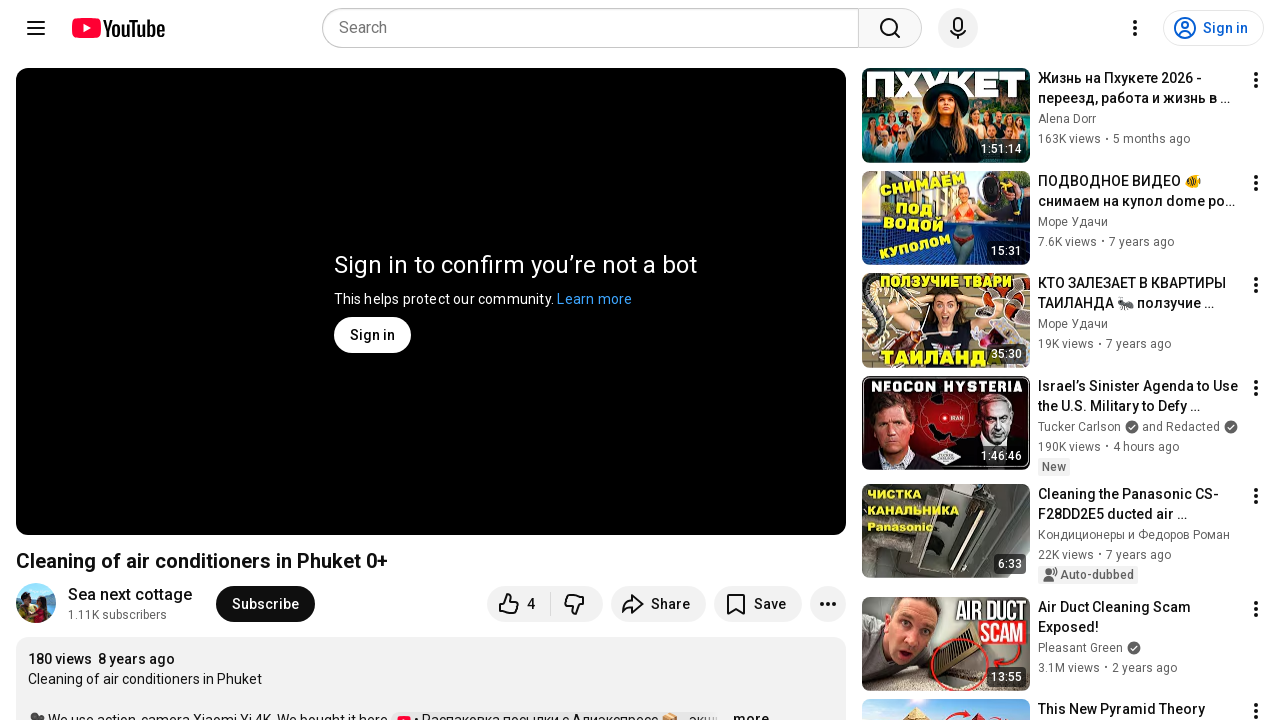

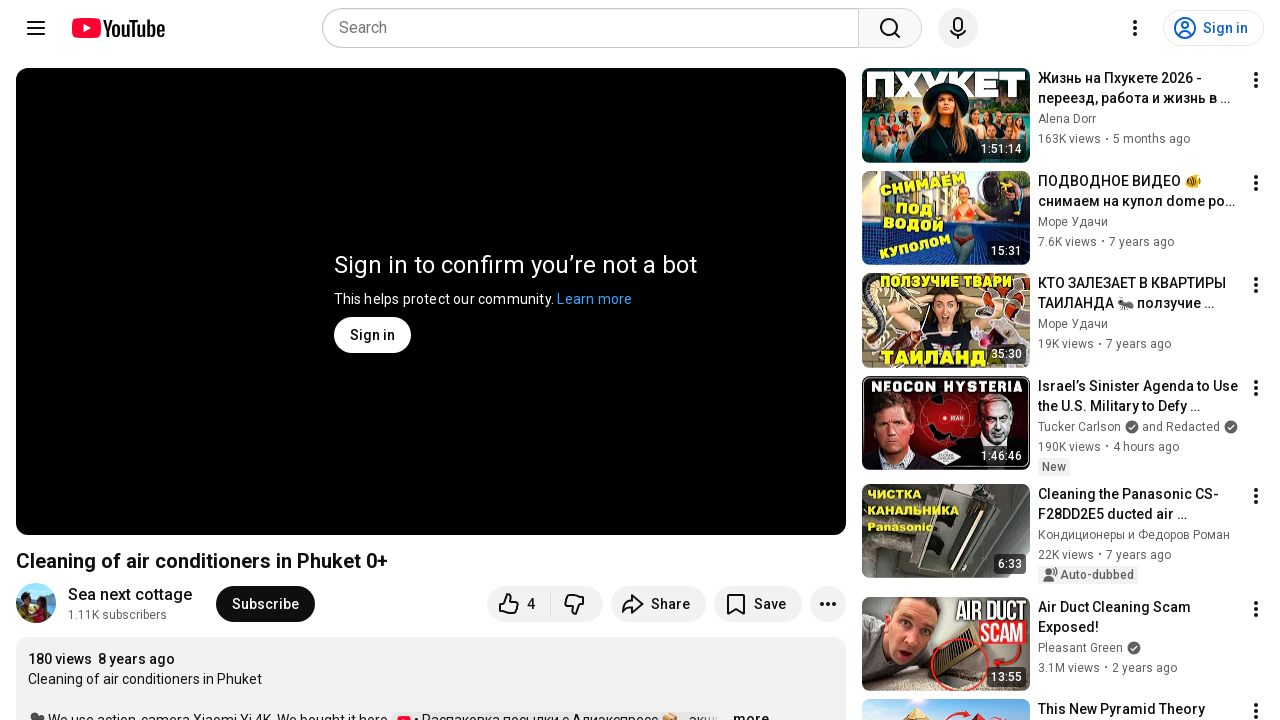